Tests keyboard key press functionality by sending SPACE key to an element and TAB key using ActionChains, then verifying the displayed result text shows the correct key was pressed.

Starting URL: http://the-internet.herokuapp.com/key_presses

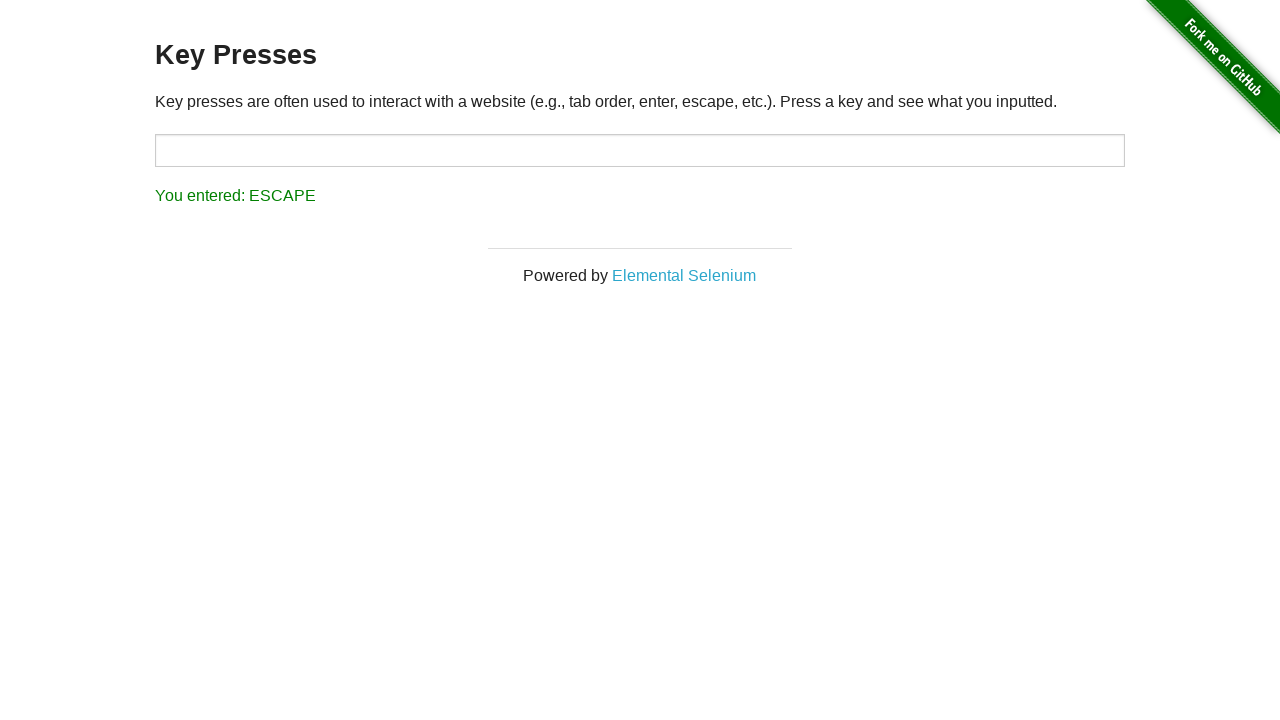

Sent SPACE key to example element on .example
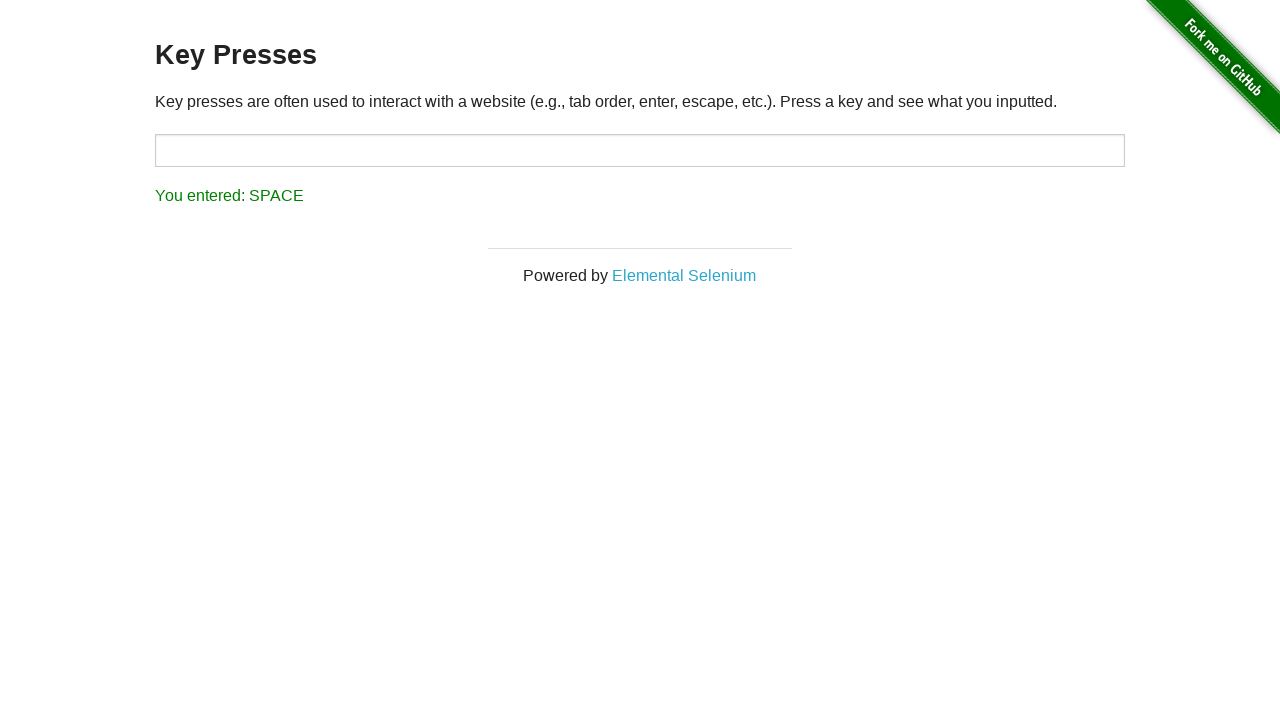

Result element loaded after SPACE key press
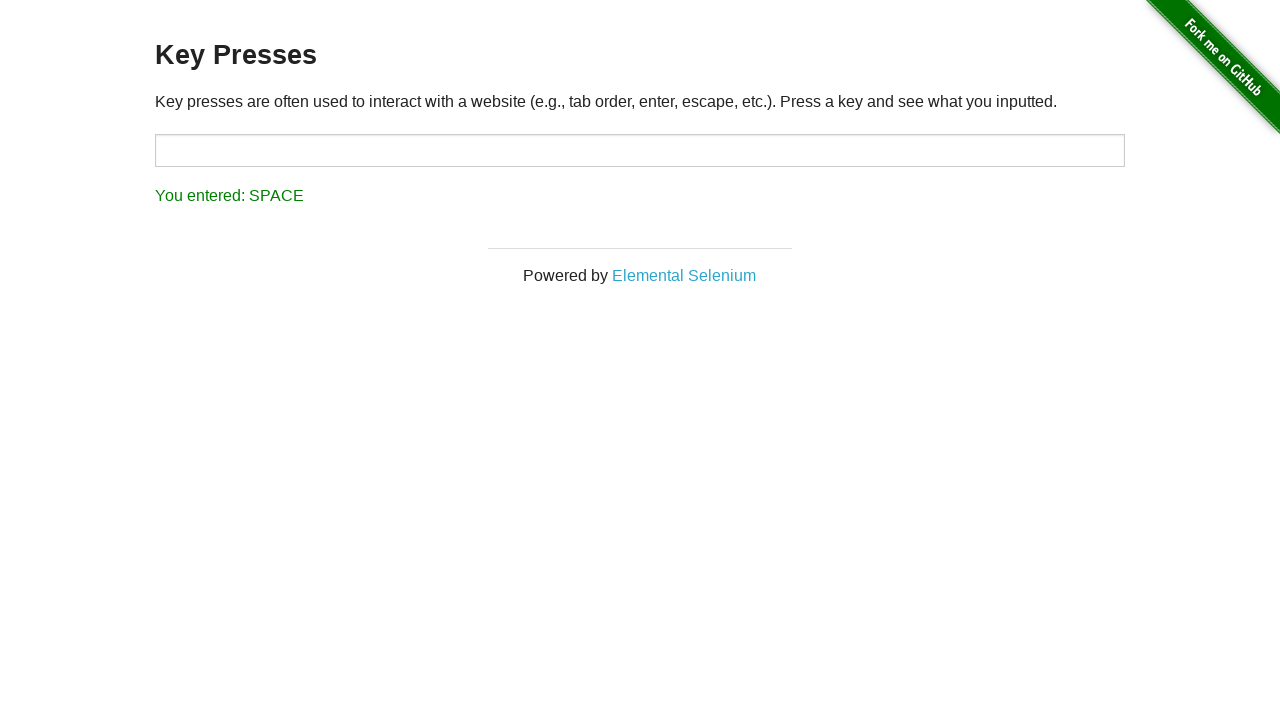

Verified result text shows 'You entered: SPACE'
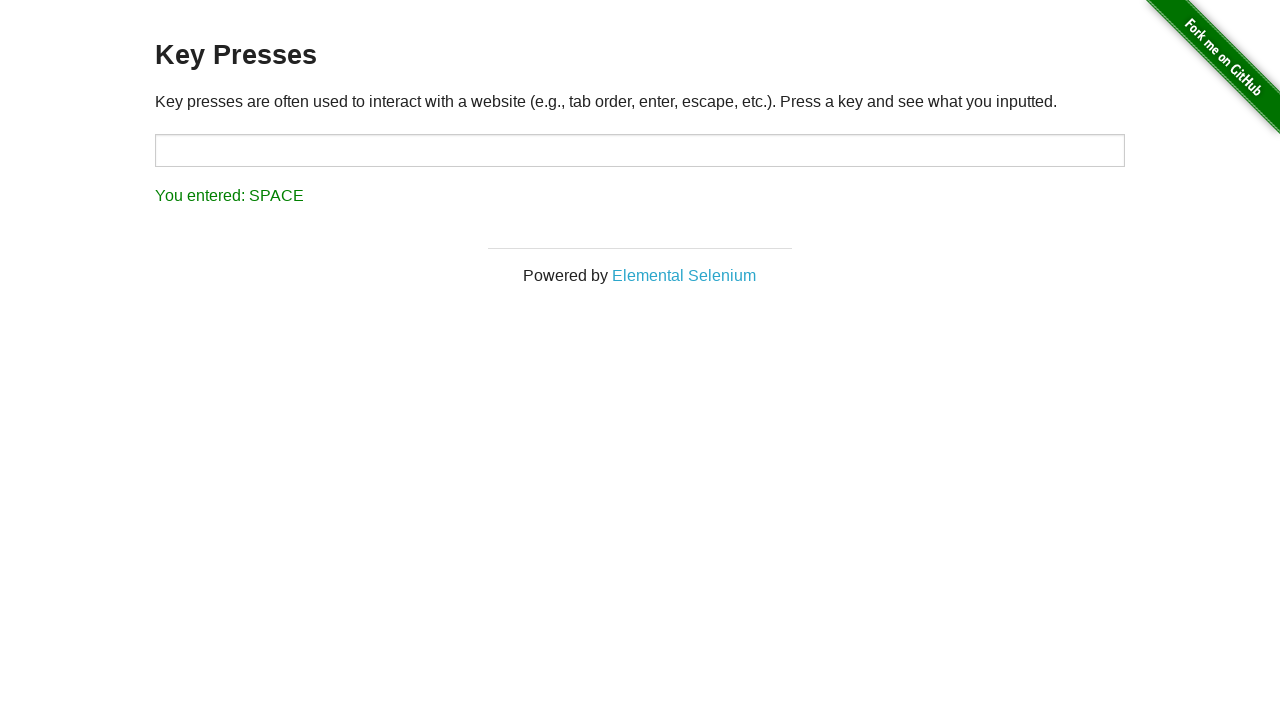

Sent TAB key to currently focused element
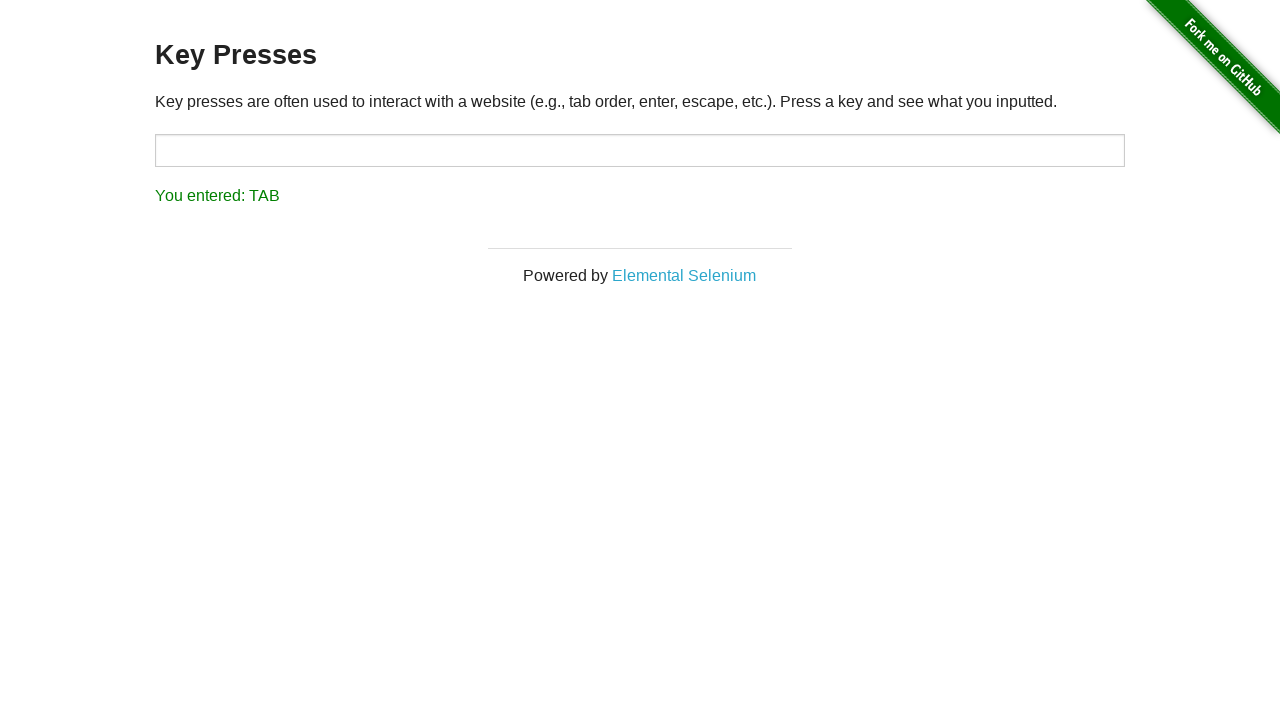

Verified result text shows 'You entered: TAB'
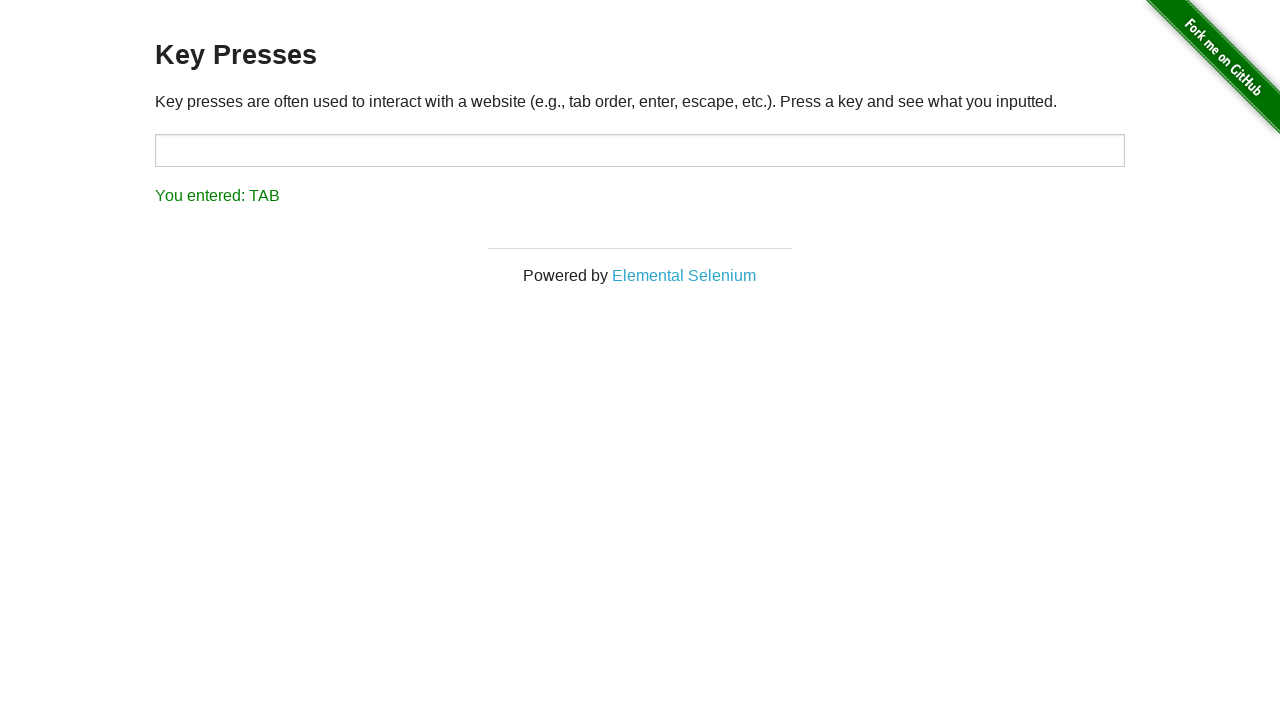

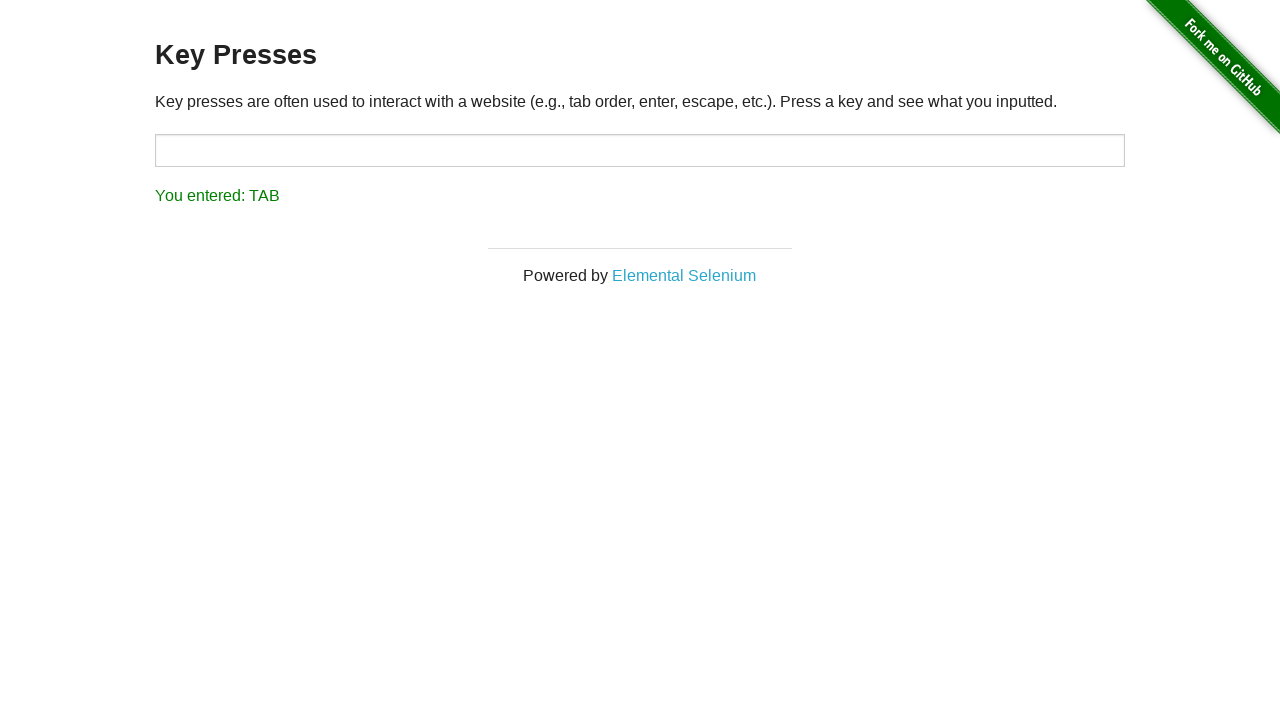